Tests XPath sibling and parent traversal techniques by locating buttons in the header using following-sibling and parent axis selectors, then verifying their text content.

Starting URL: https://rahulshettyacademy.com/AutomationPractice/

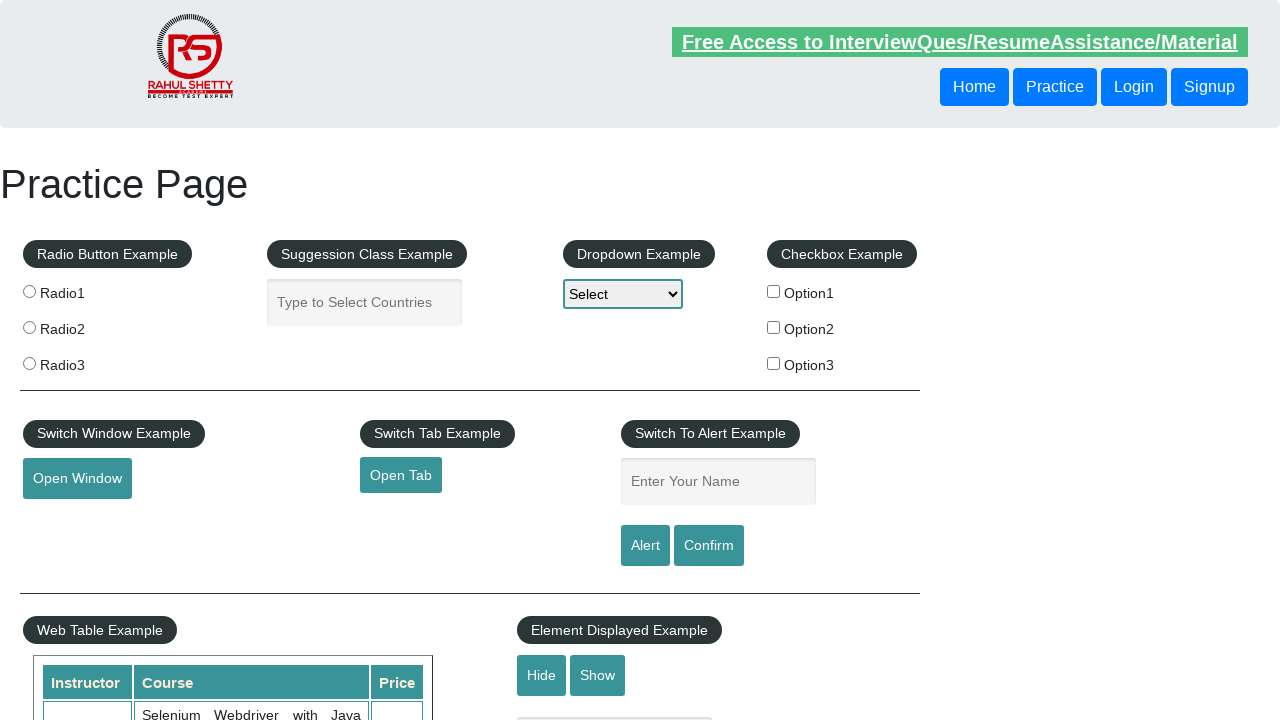

Navigated to AutomationPractice page
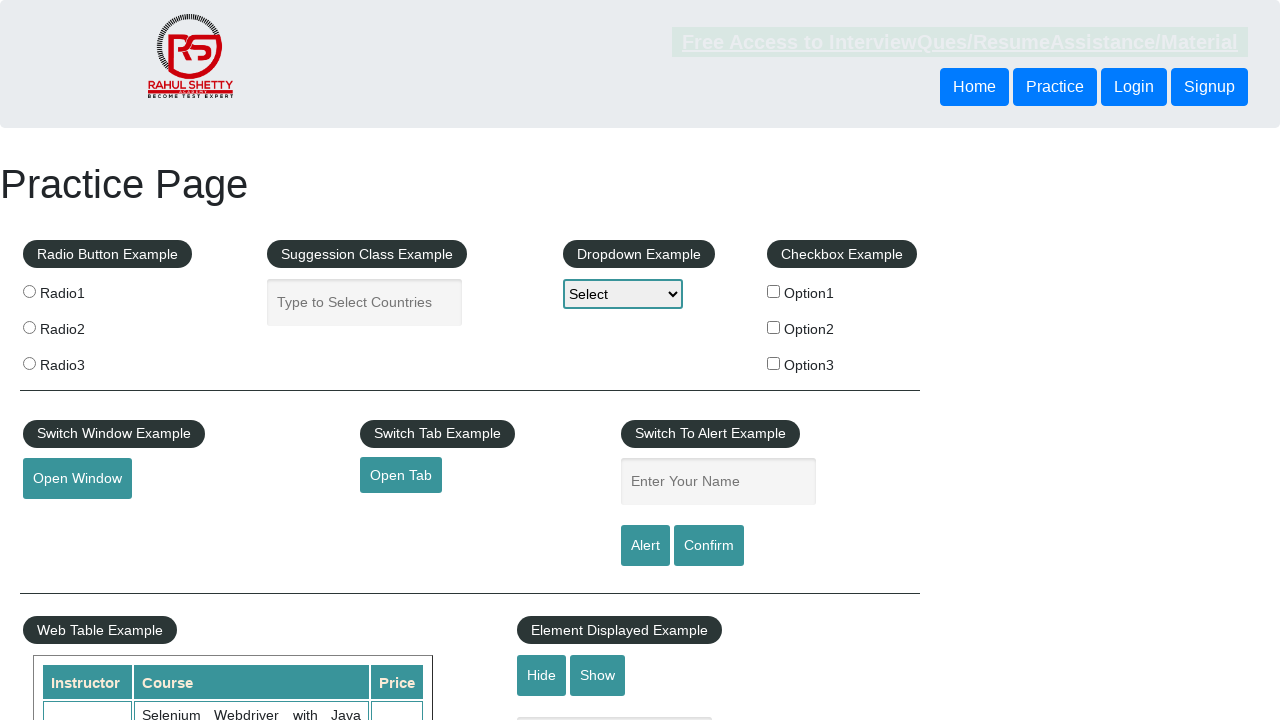

Located button using following-sibling XPath axis and retrieved text content
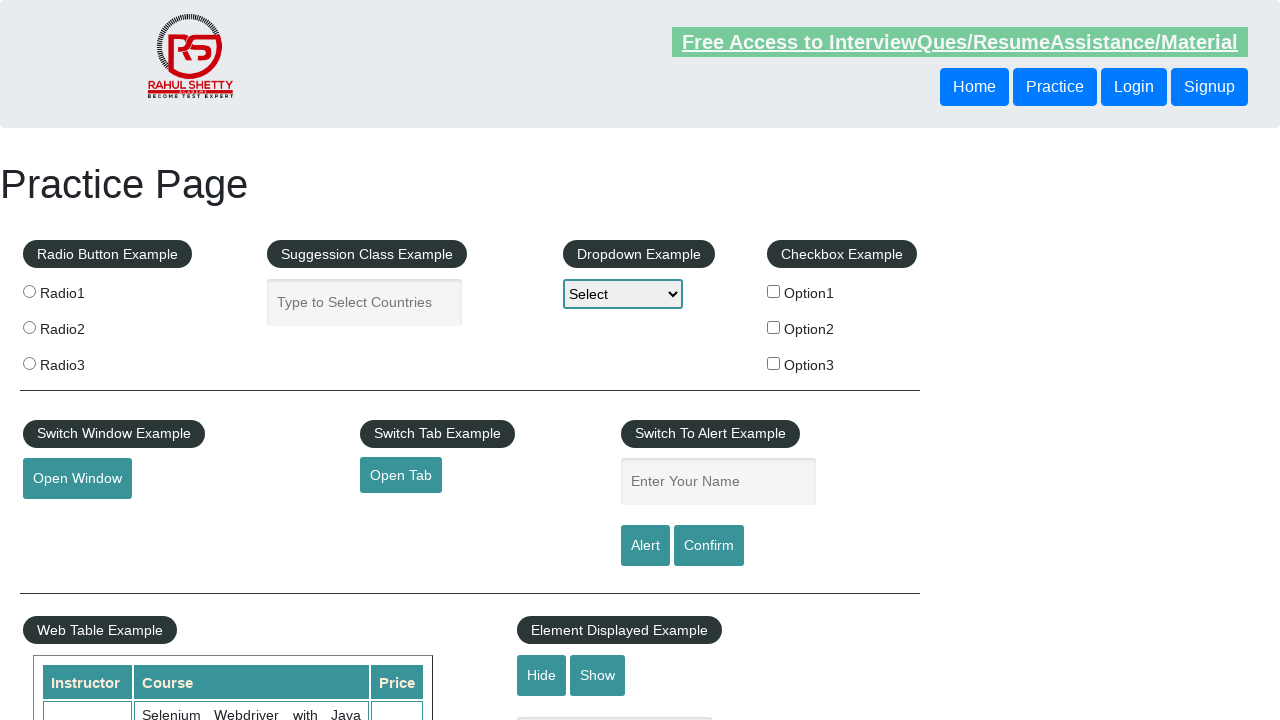

Located button using parent XPath axis and retrieved text content
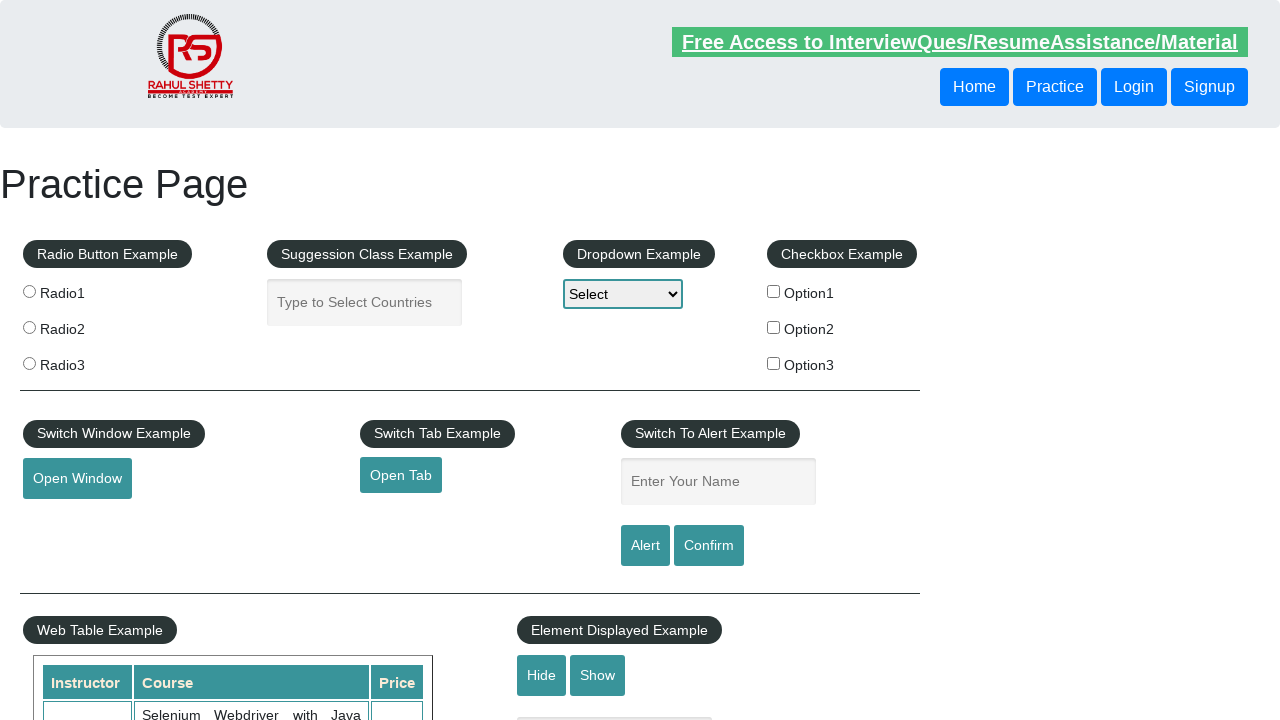

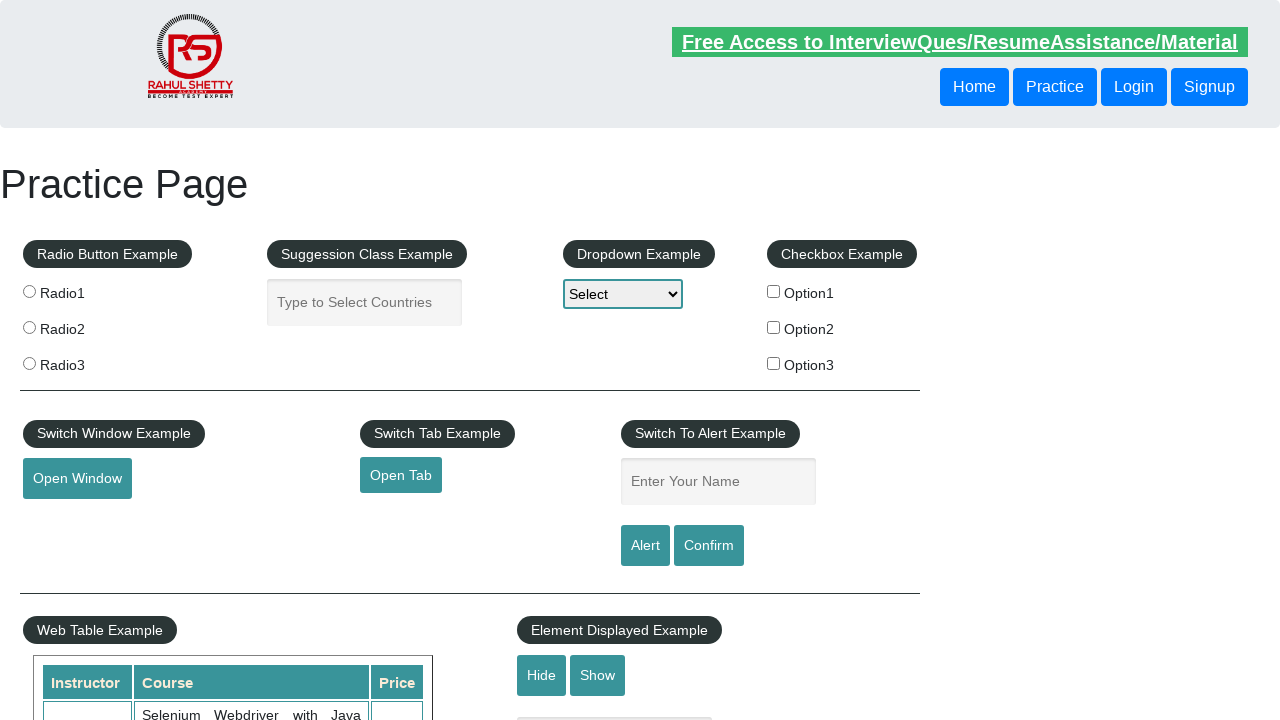